Tests adding todo items by filling the input field and pressing Enter, then verifying the items appear in the list.

Starting URL: https://demo.playwright.dev/todomvc

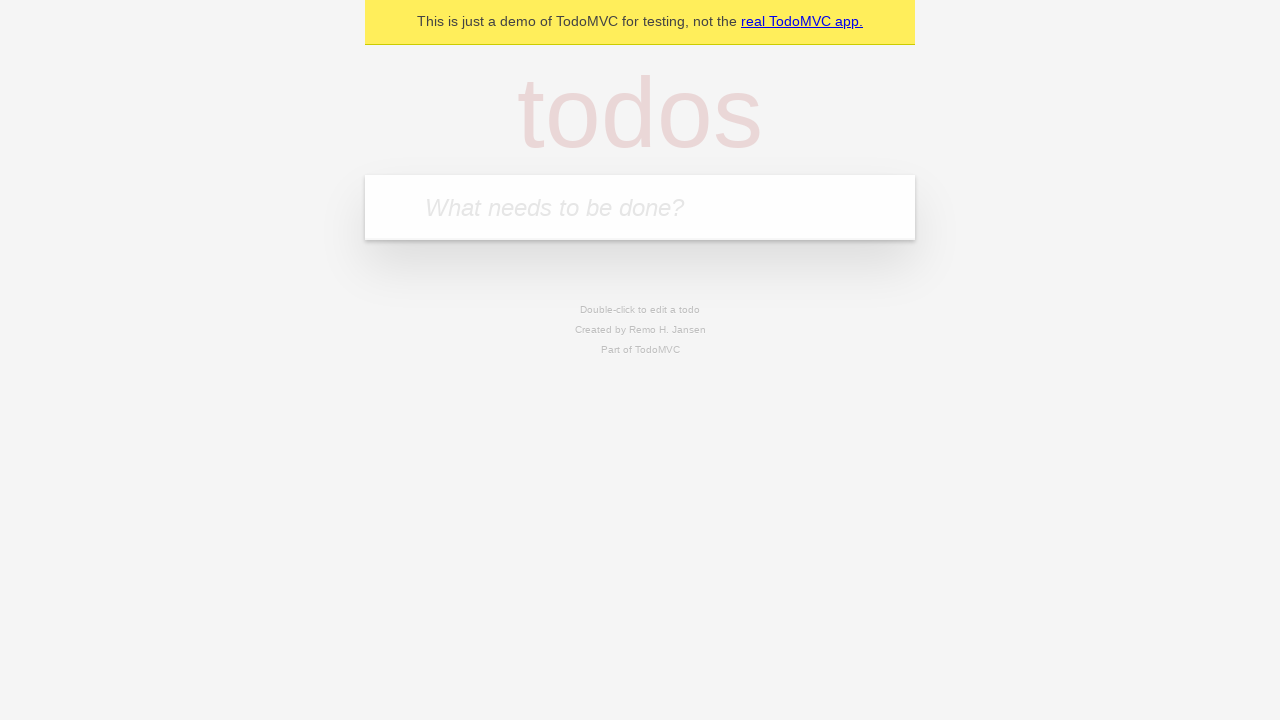

Filled todo input field with 'buy some cheese' on .new-todo
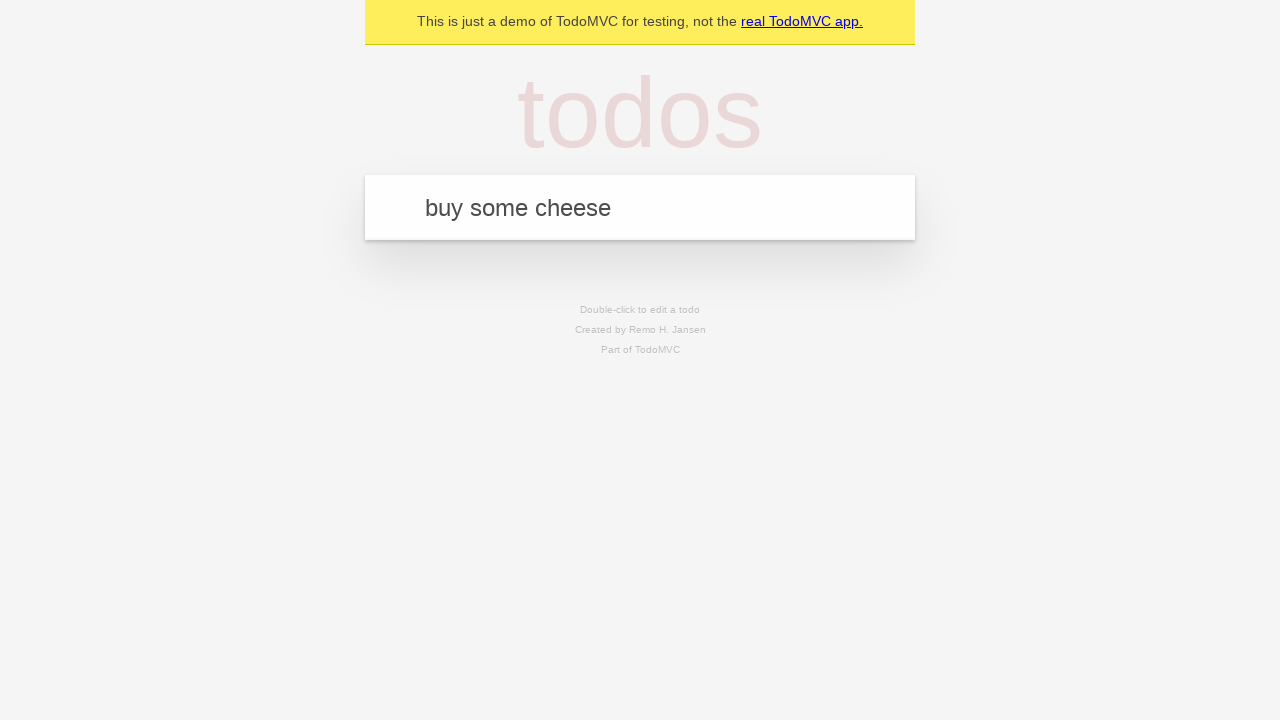

Pressed Enter to add first todo item on .new-todo
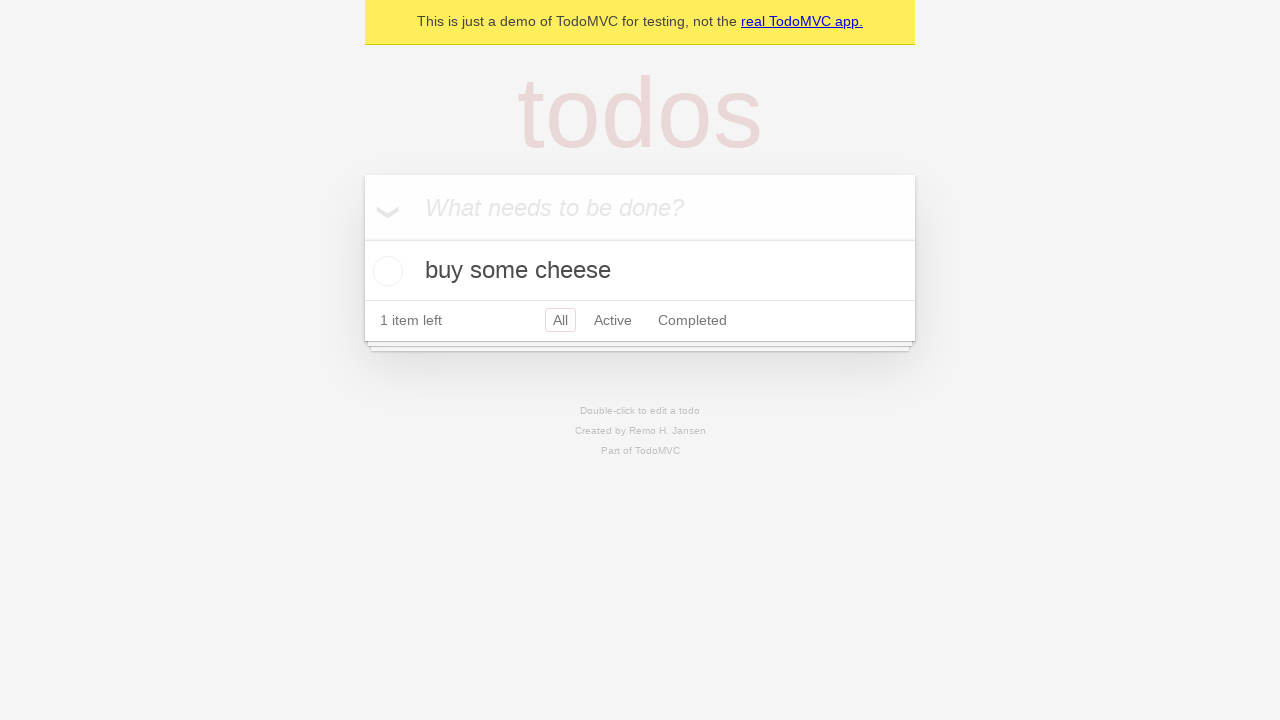

First todo item appeared in the list
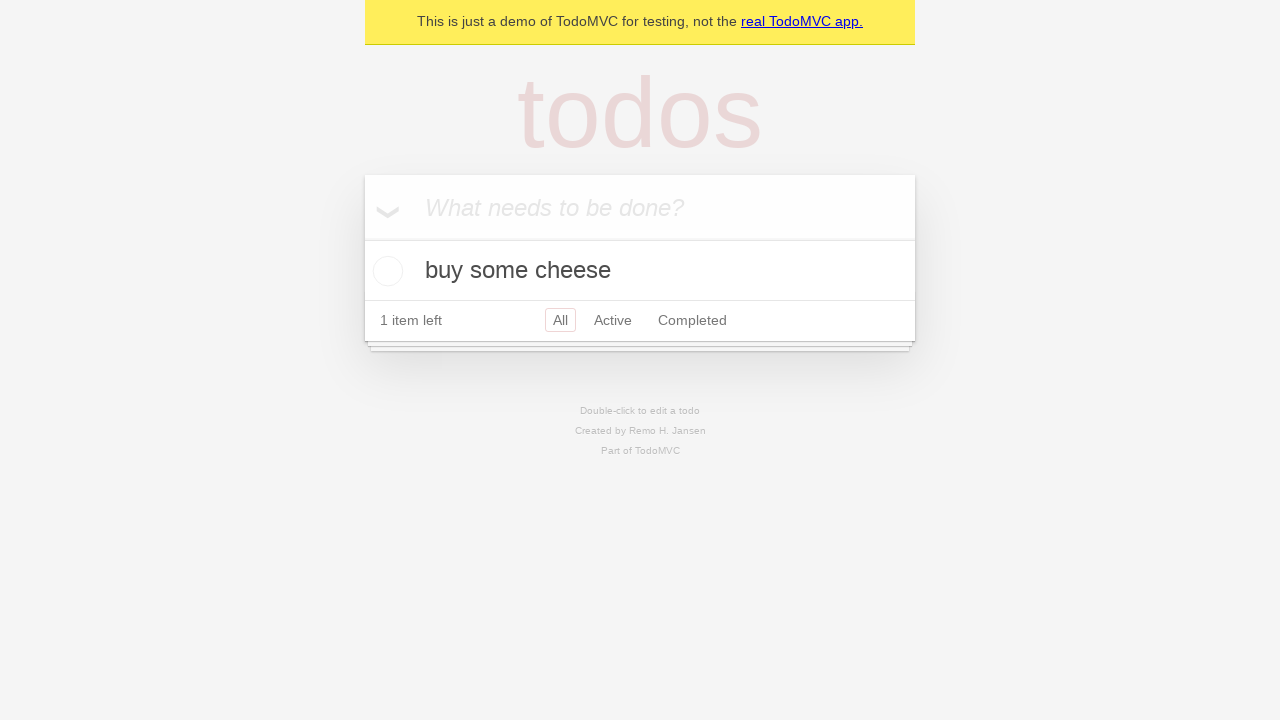

Filled todo input field with 'feed the cat' on .new-todo
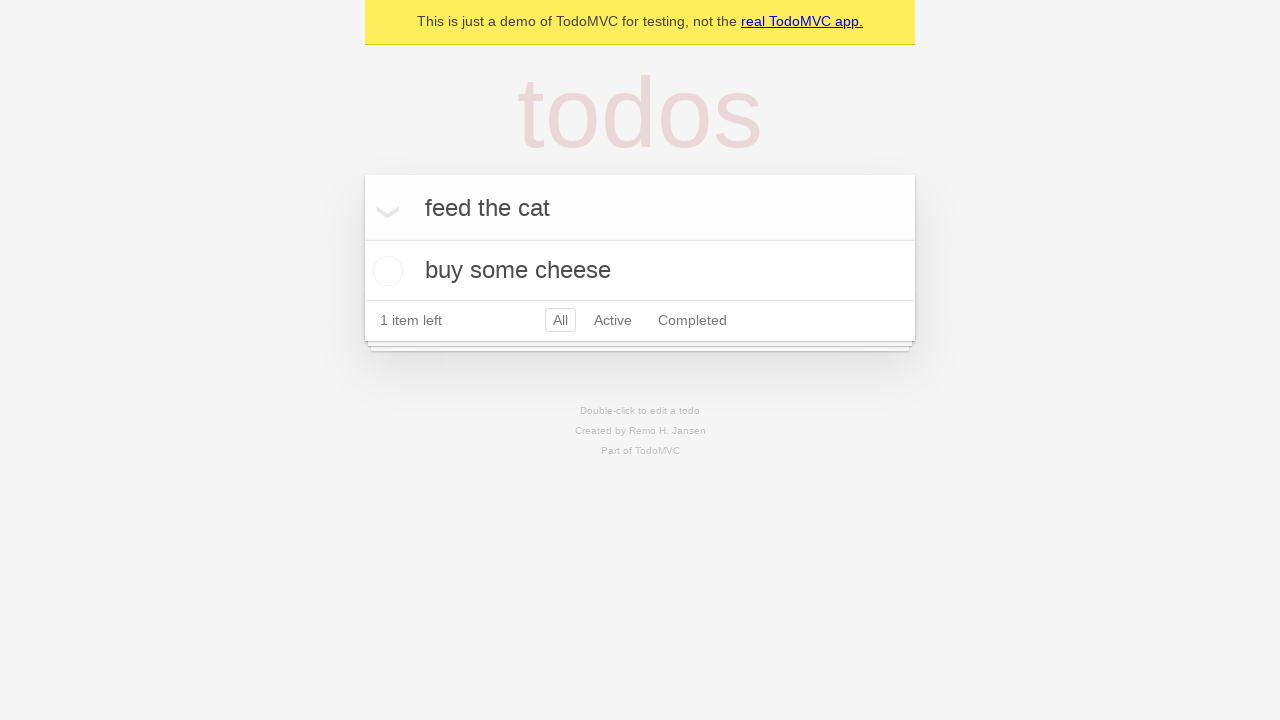

Pressed Enter to add second todo item on .new-todo
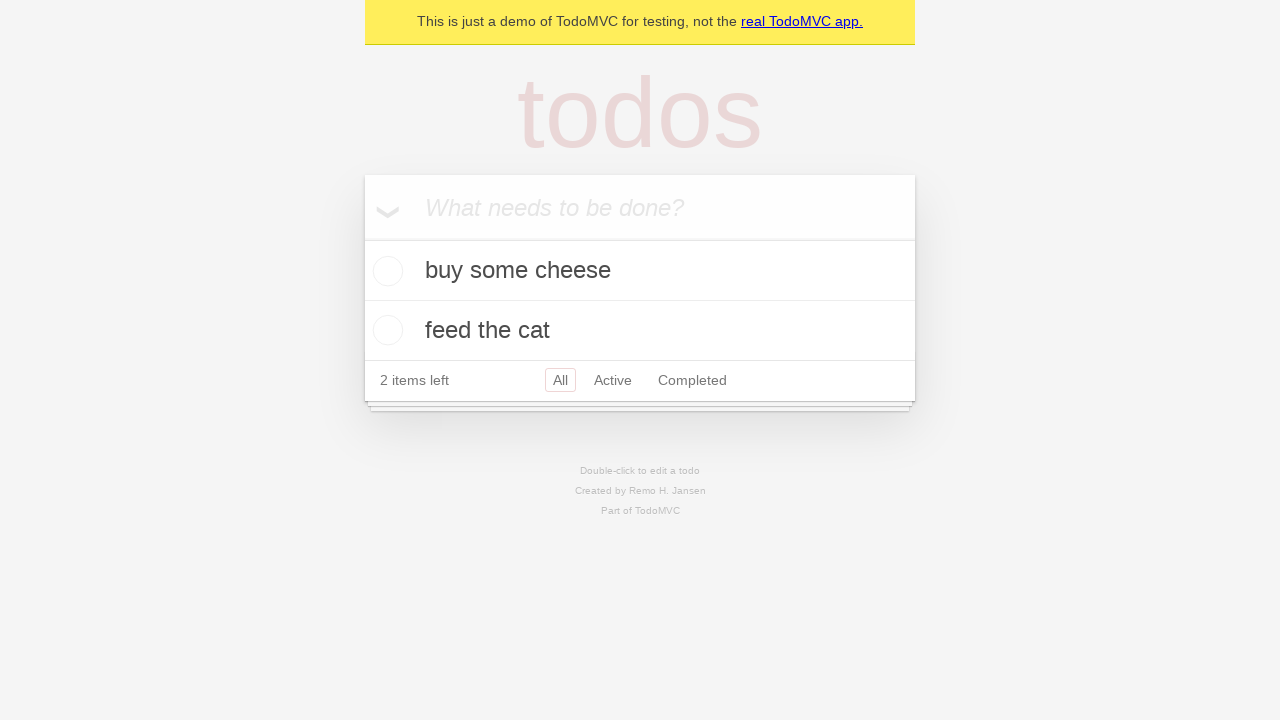

Second todo item appeared in the list
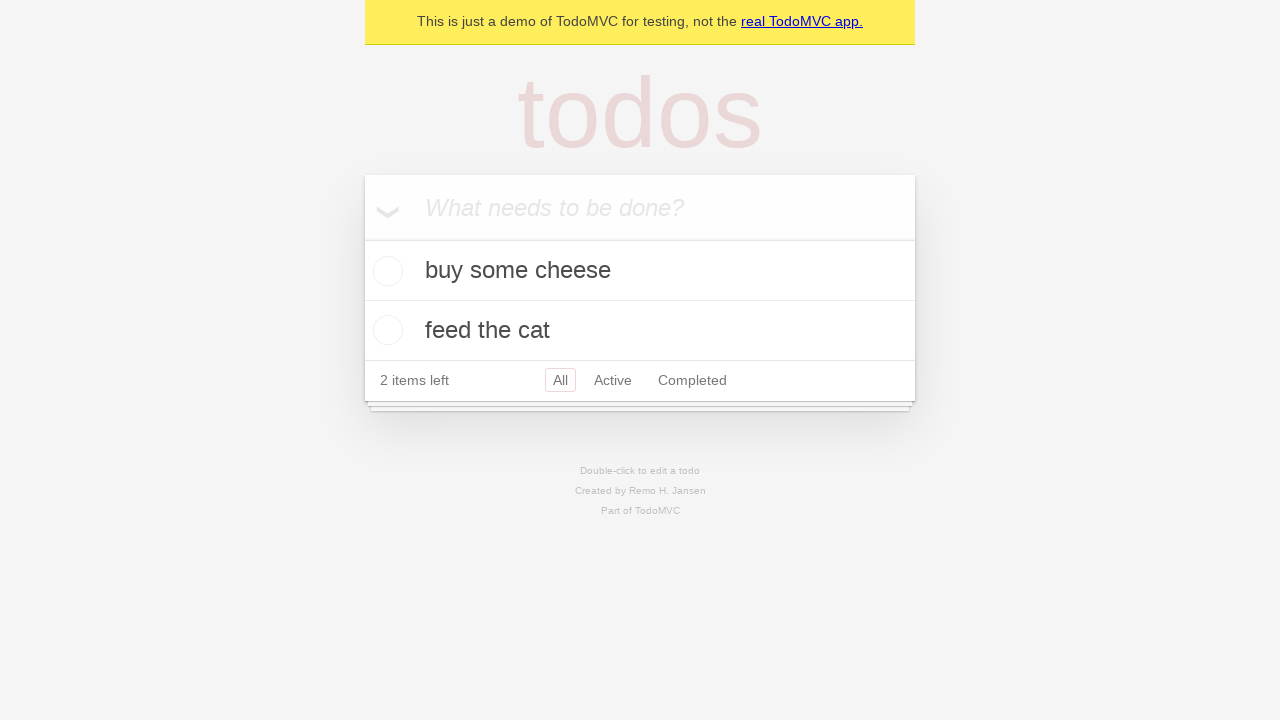

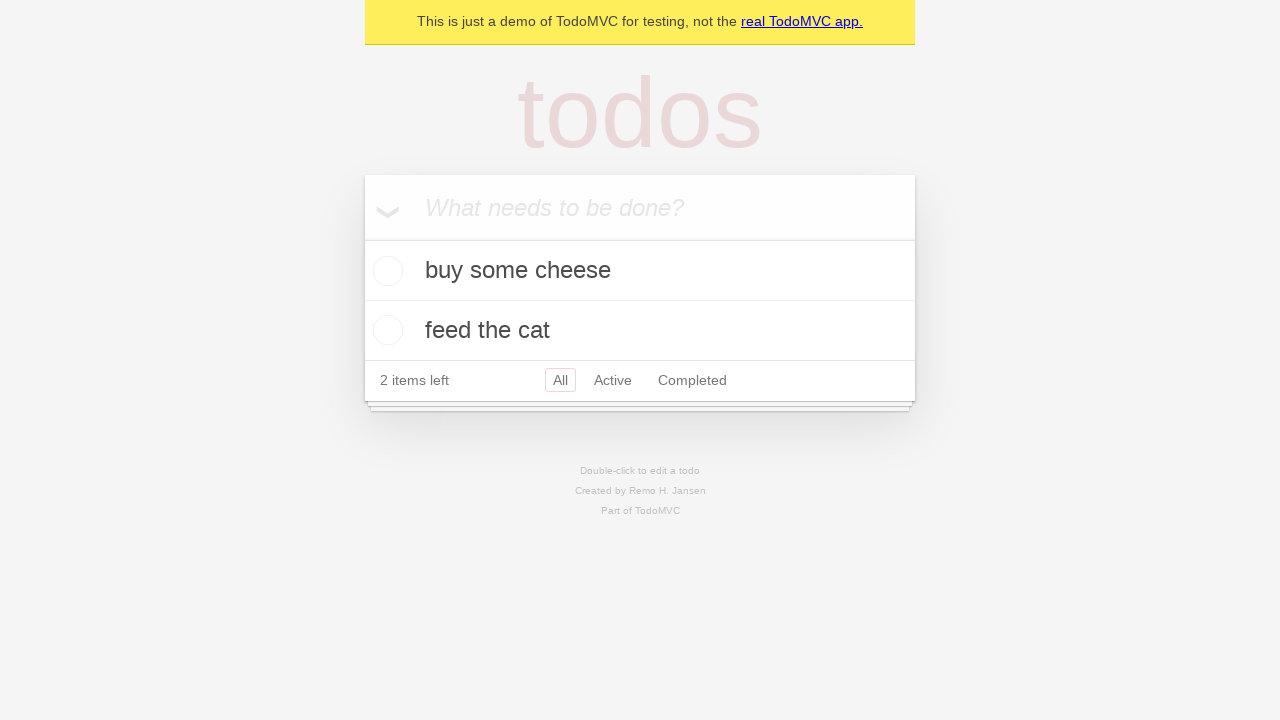